Navigates to TrackOrder website and scrolls to the Features section to verify page elements are loaded

Starting URL: https://www.trackorder.app/

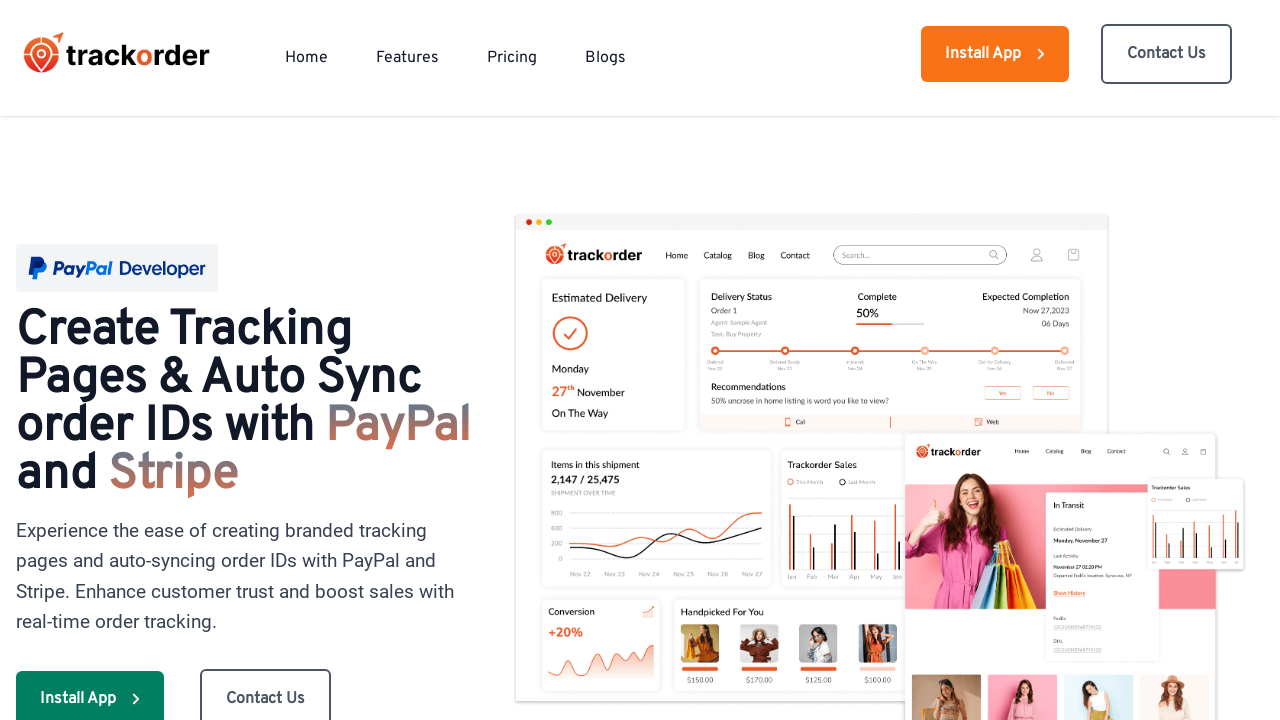

Verified URL contains 'trackorder'
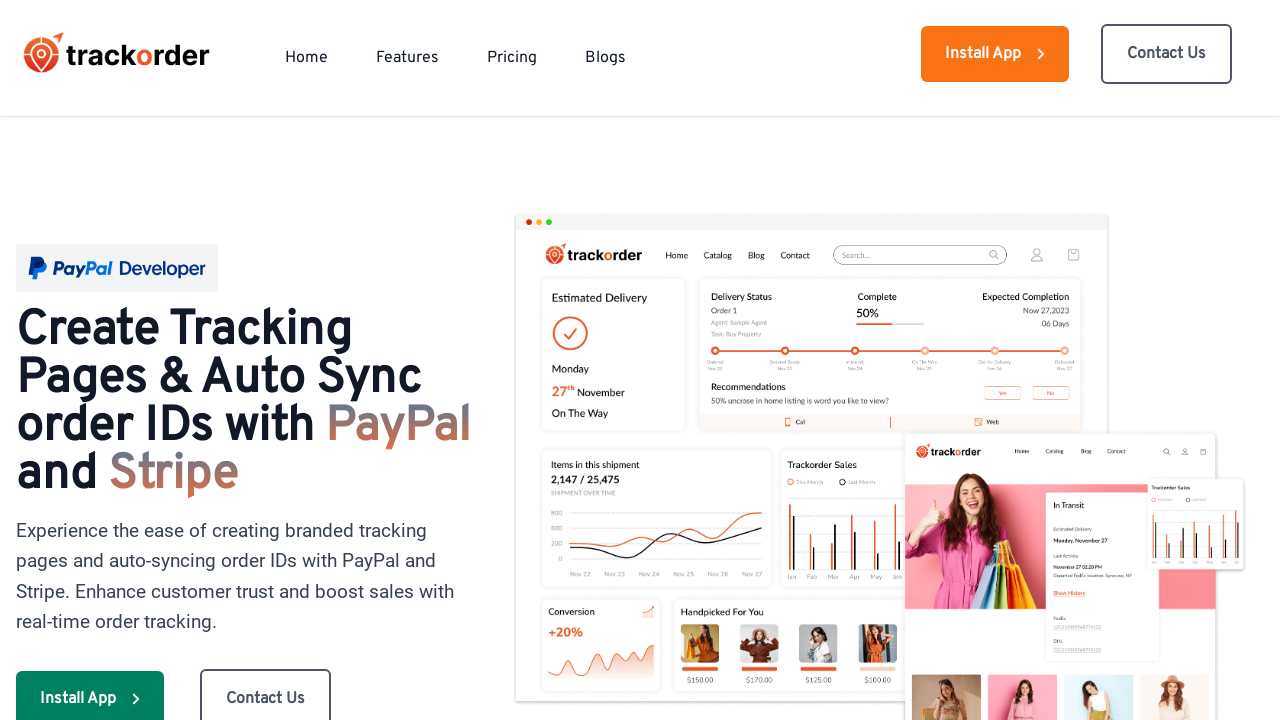

Scrolled to Features section
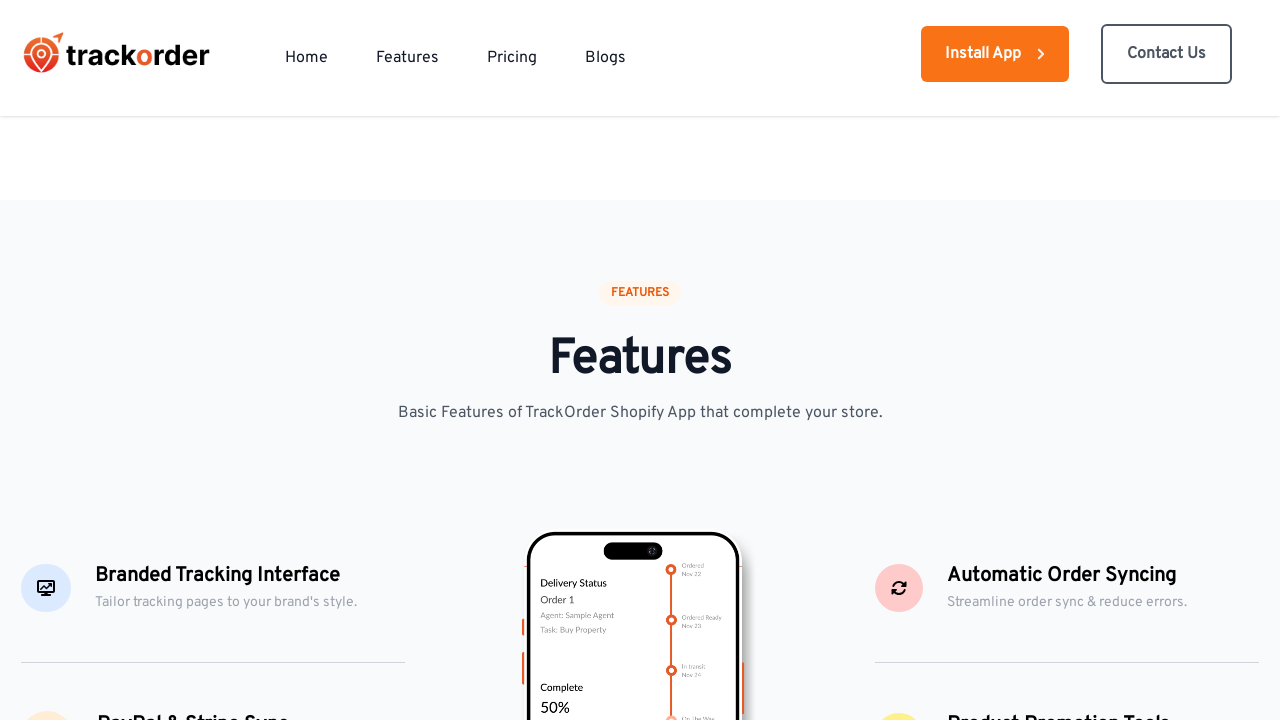

Scrolled down an additional 1900 pixels
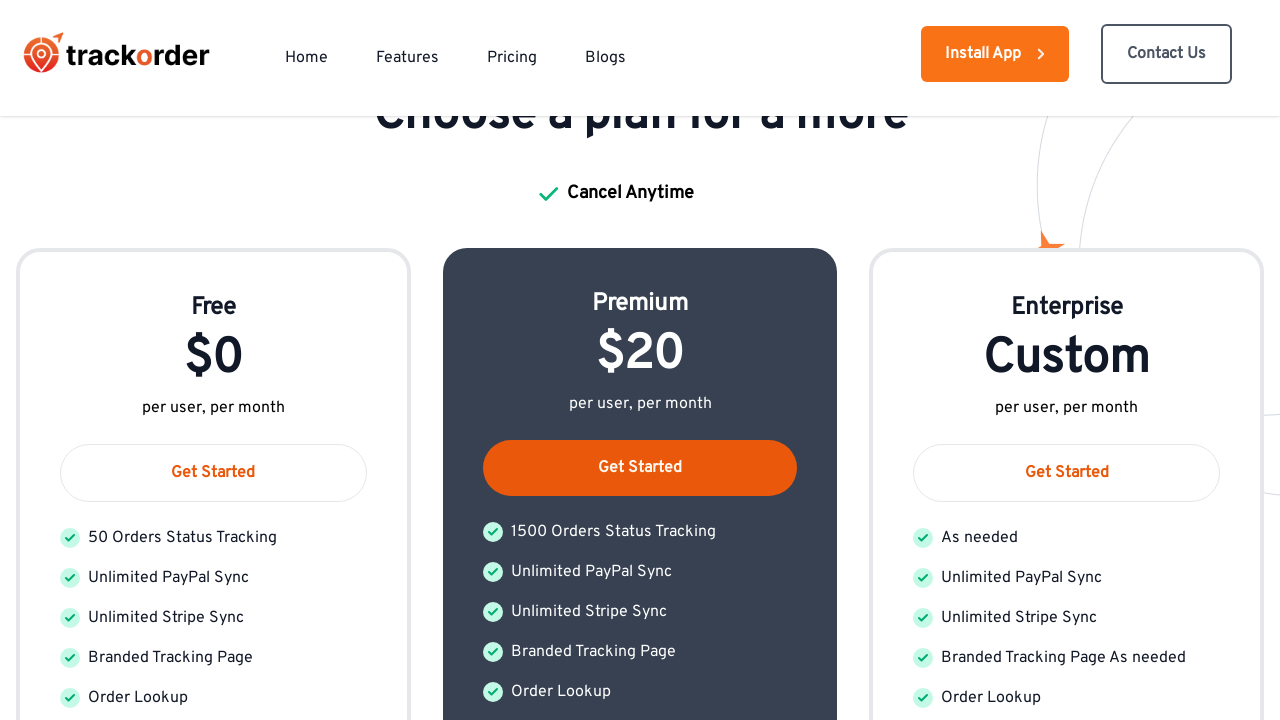

Waited 5 seconds for animations to complete
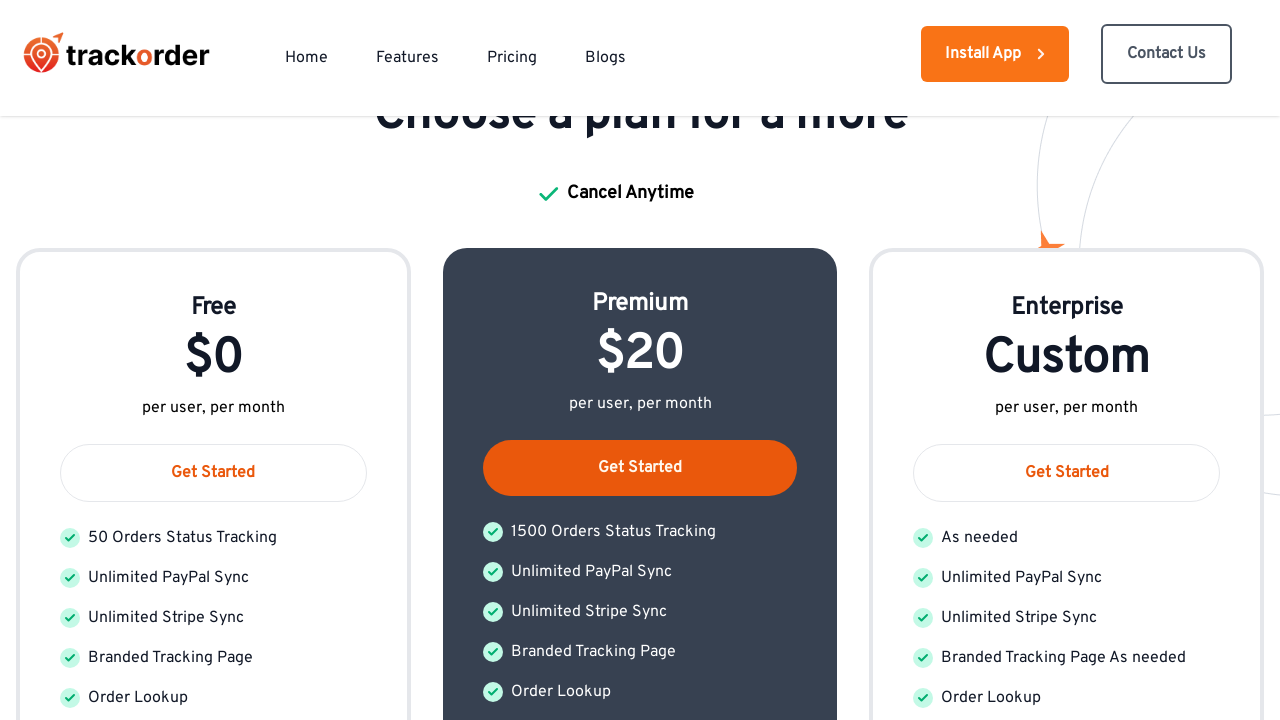

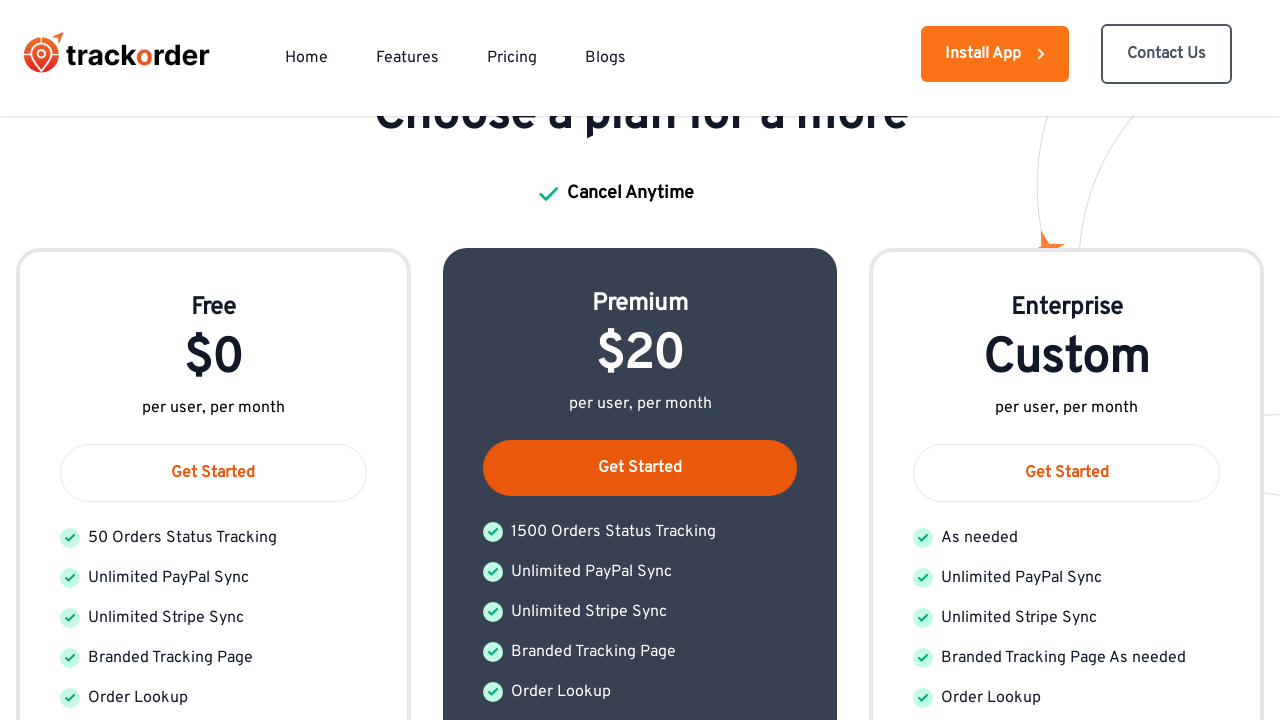